Tests the add-to-cart functionality on bstackdemo.com by clicking the add to cart button for a product (iPhone 12), waiting for the cart pane to appear, and verifying the product was added correctly.

Starting URL: https://bstackdemo.com/

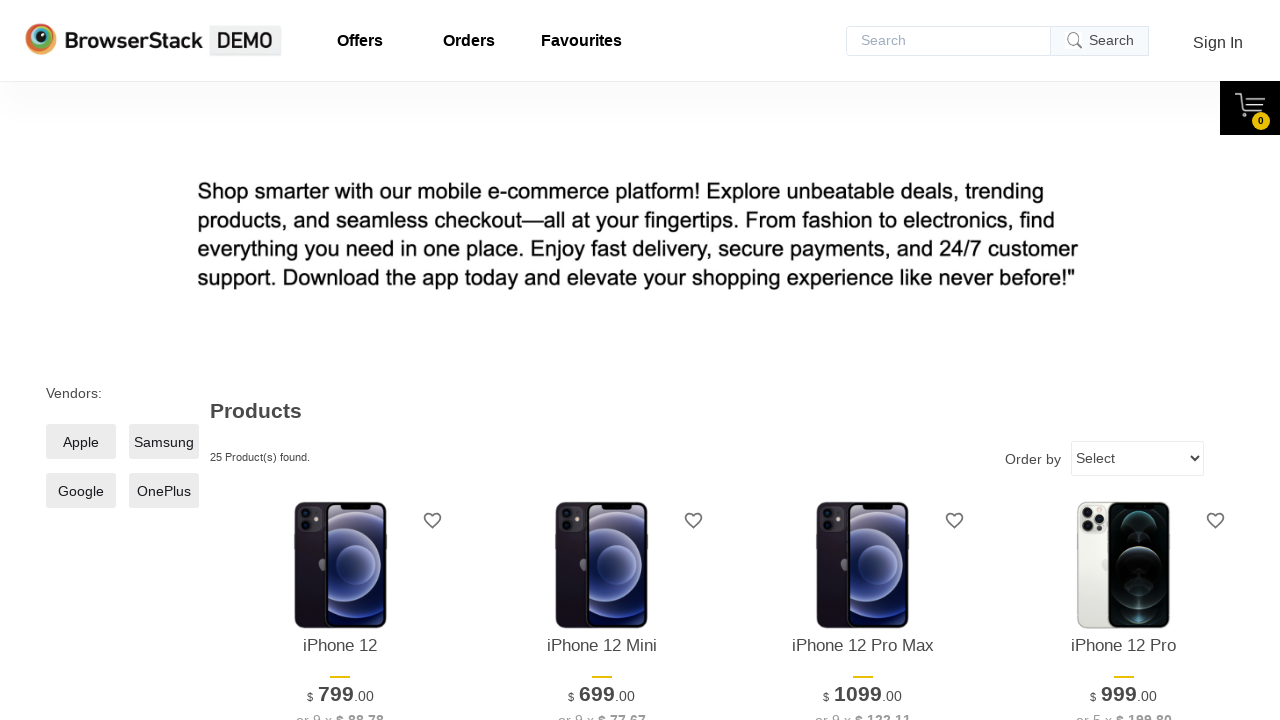

Waited for page to load with correct title 'StackDemo'
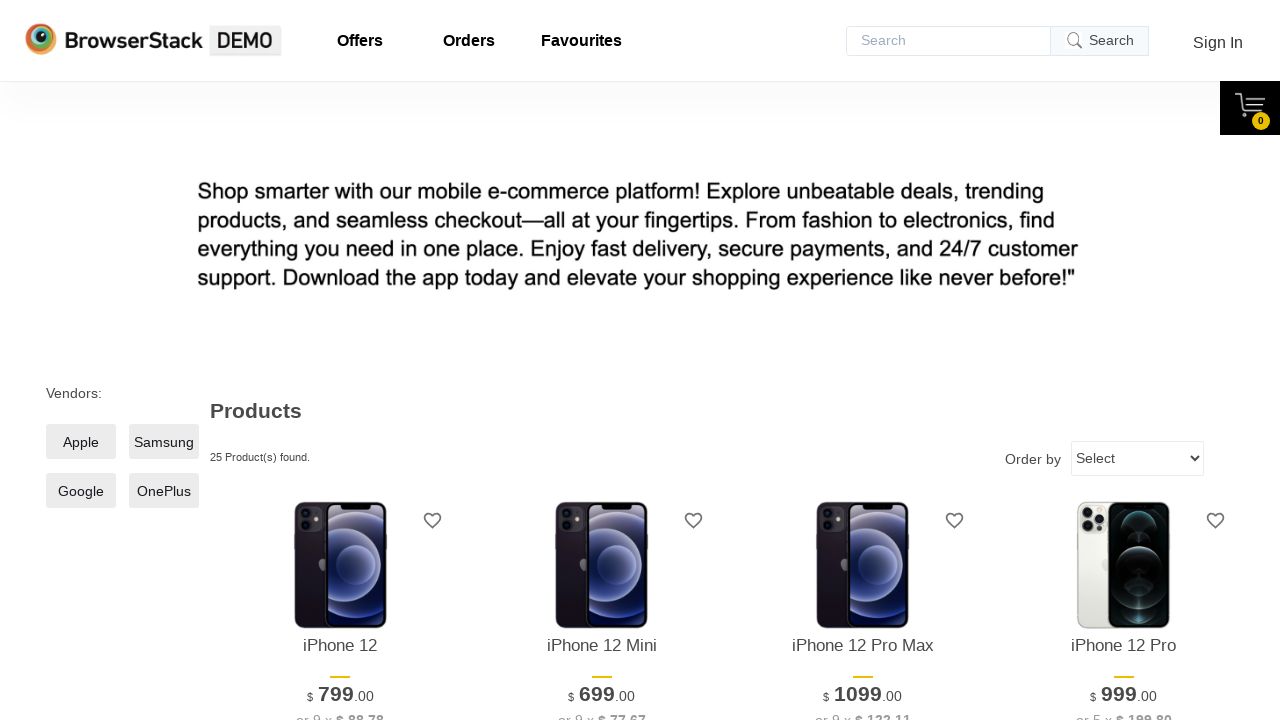

Retrieved product name from page: iPhone 12
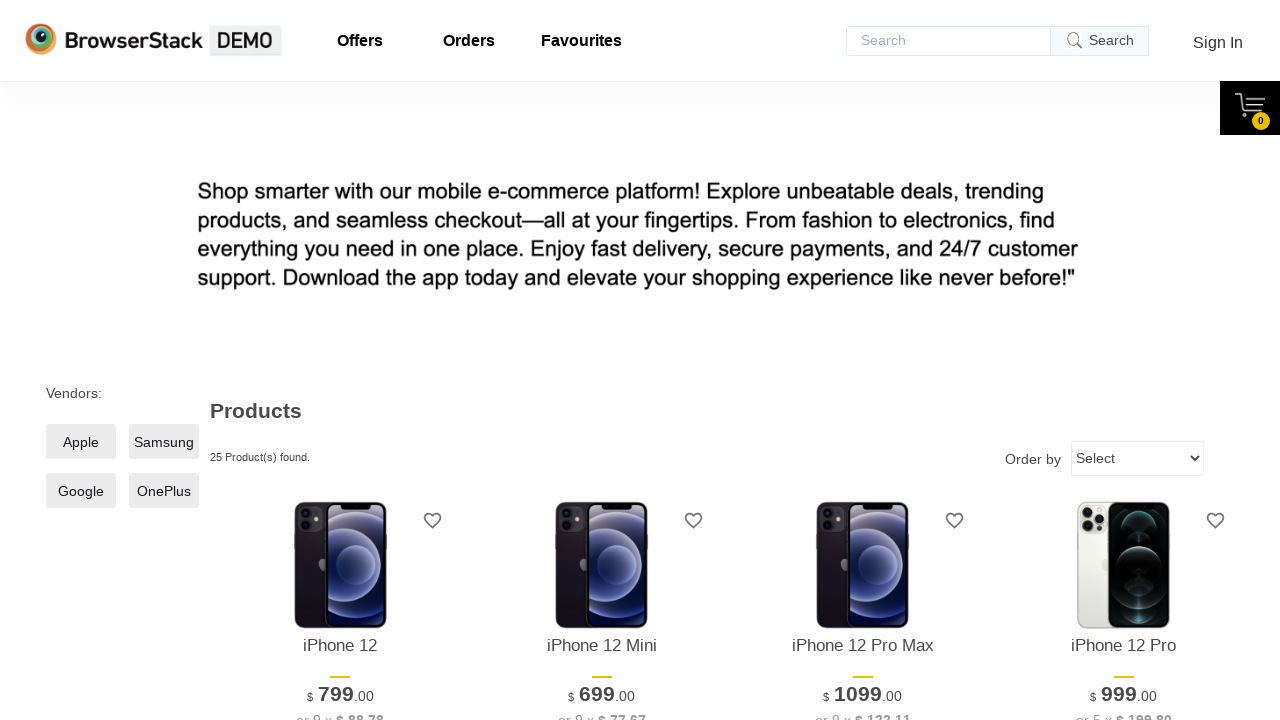

Clicked 'Add to cart' button for iPhone 12 at (340, 361) on xpath=//*[@id="1"]/div[4]
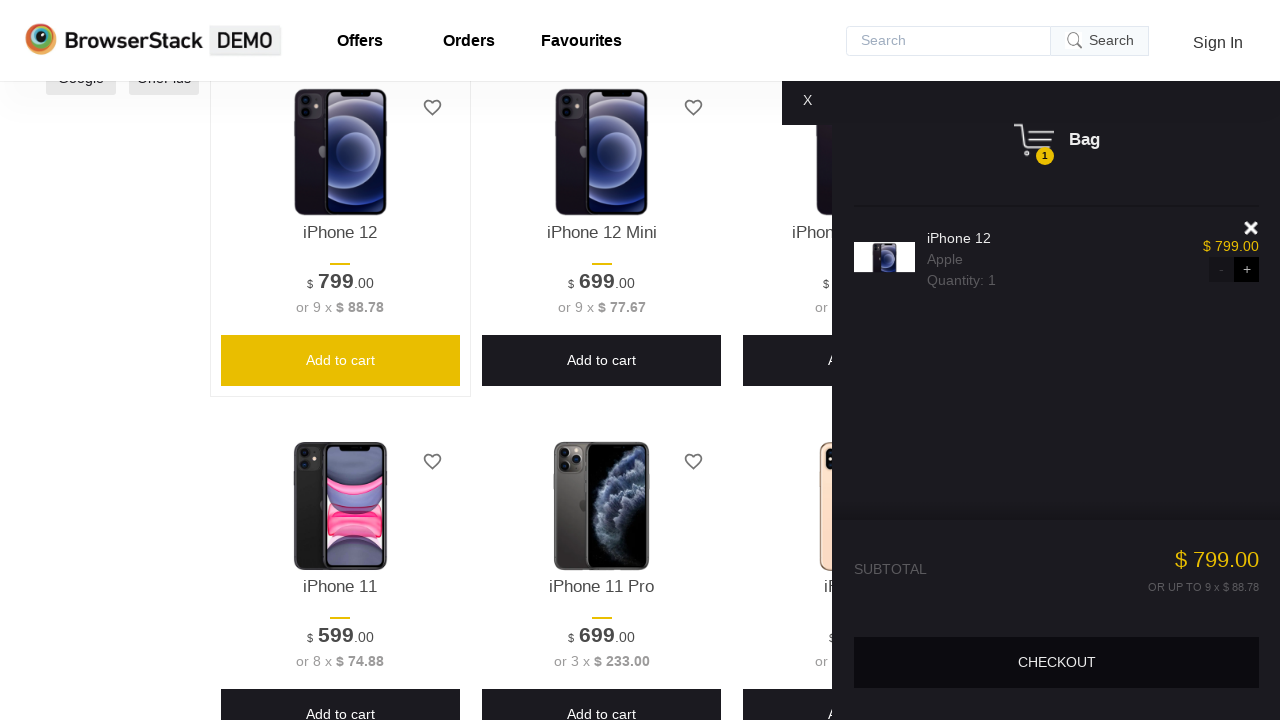

Cart pane appeared and became visible
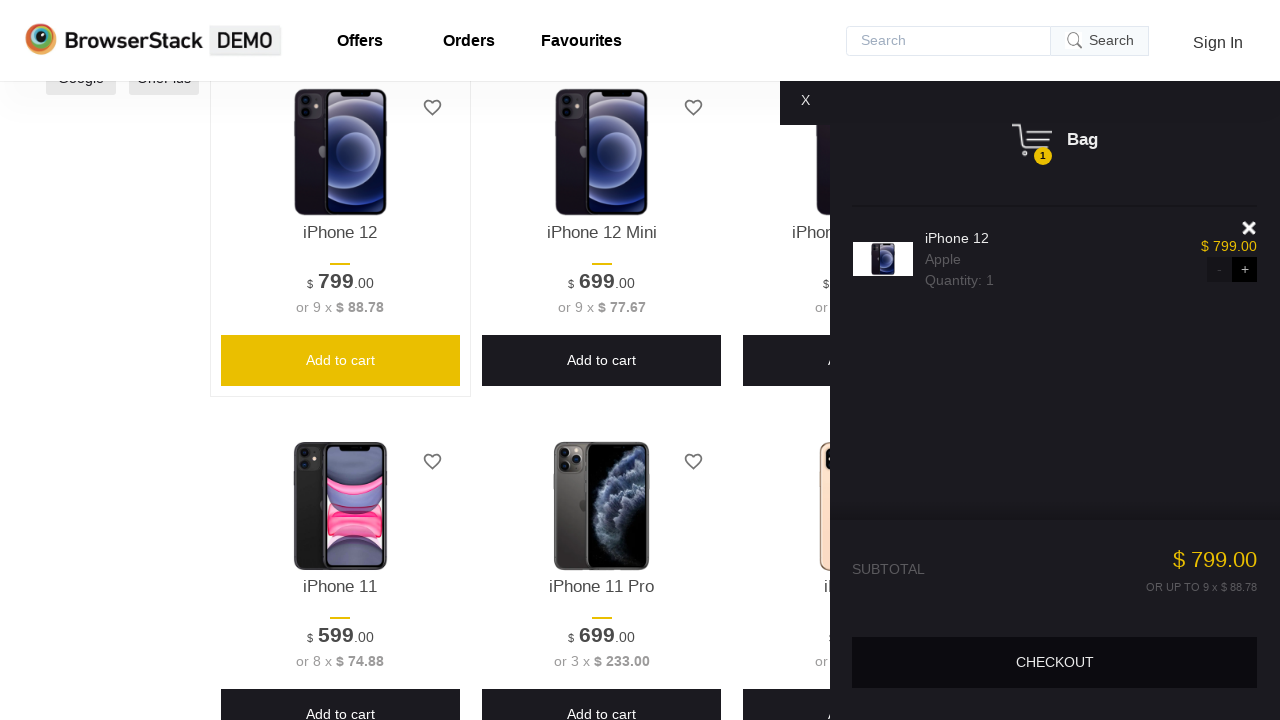

Retrieved product name from cart
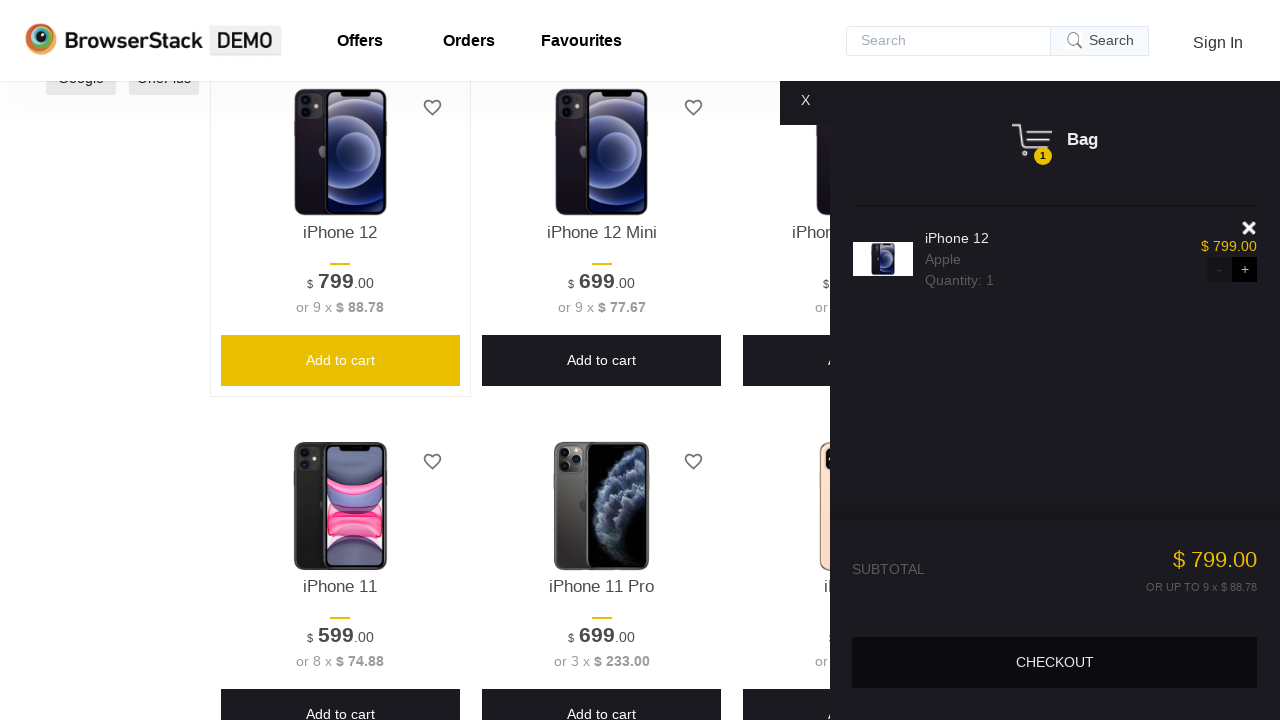

Verified product 'iPhone 12' was successfully added to cart
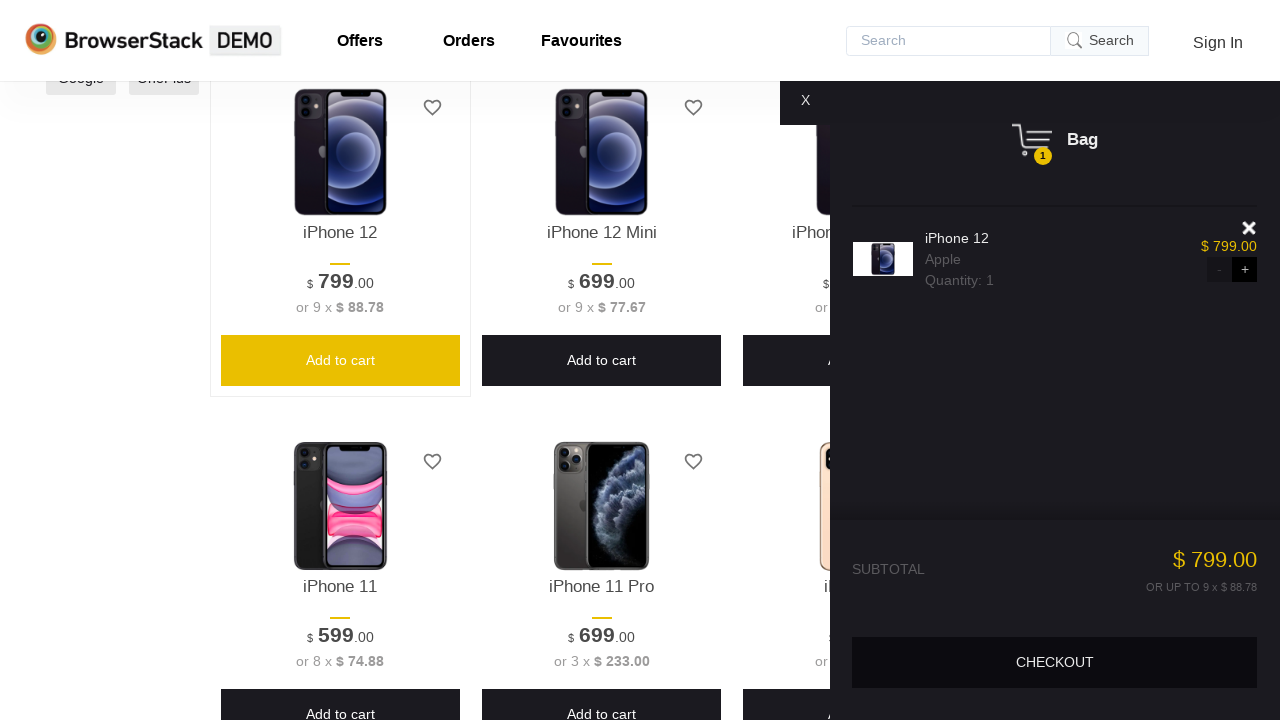

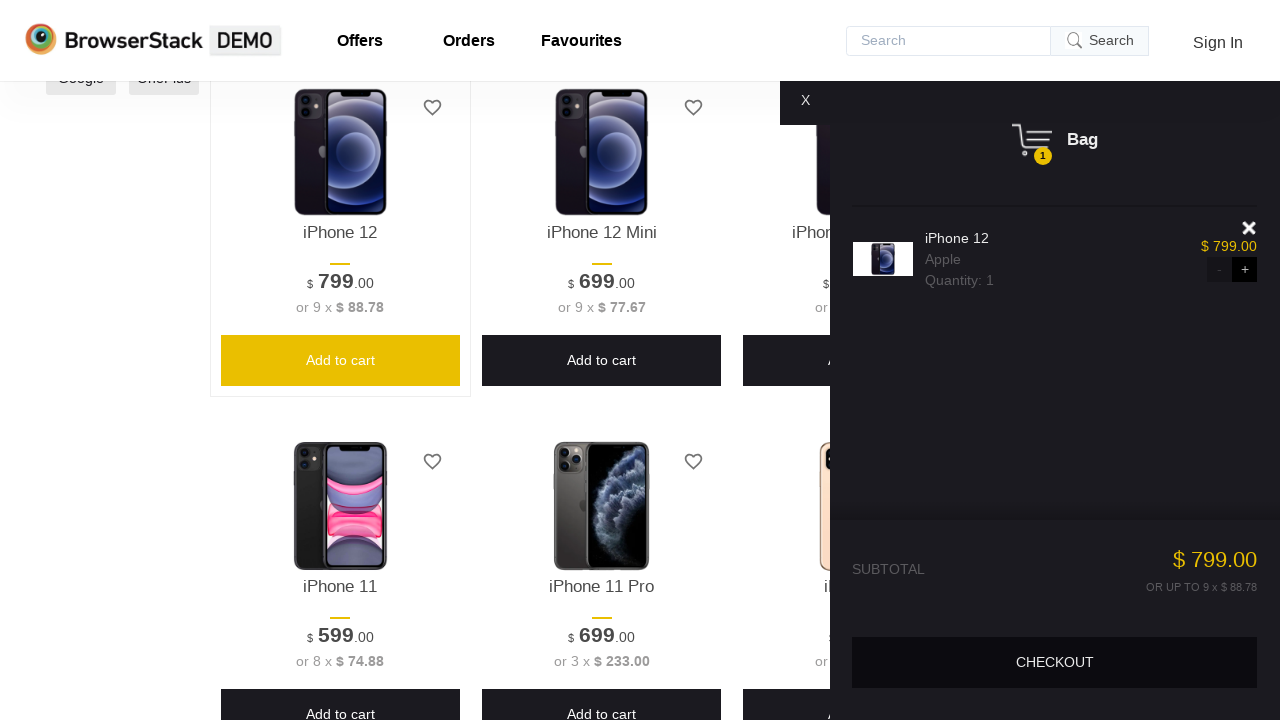